Navigates to IMSLP's composer category page and clicks the shuffle button to get a random composer

Starting URL: https://imslp.org/wiki/Category:Composers

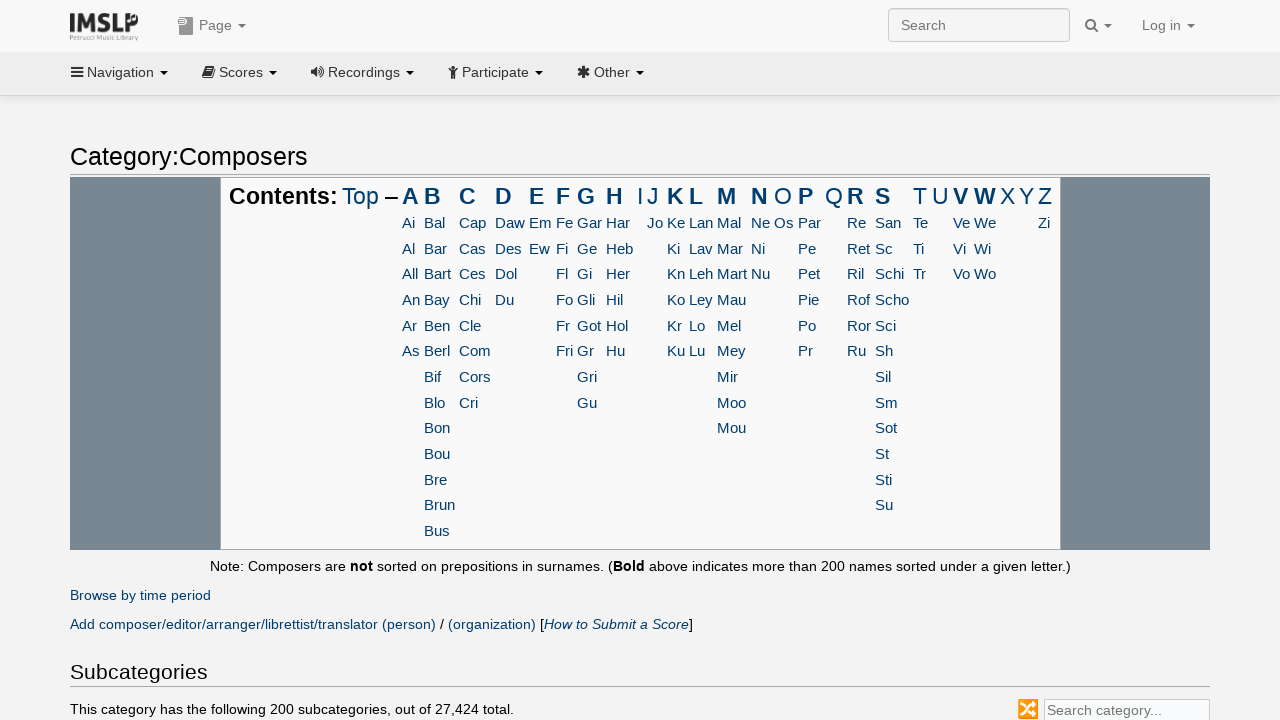

Clicked shuffle button to get a random composer at (1028, 710) on .cattool
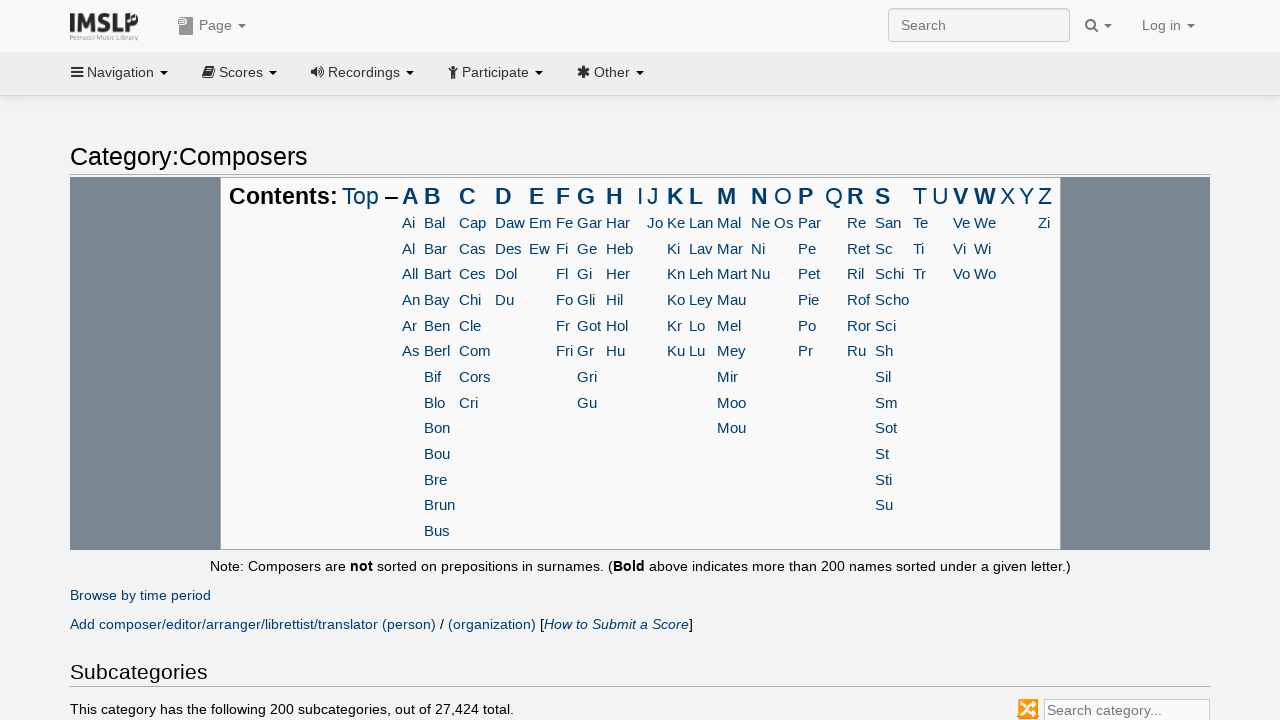

Waited for page to load after shuffle
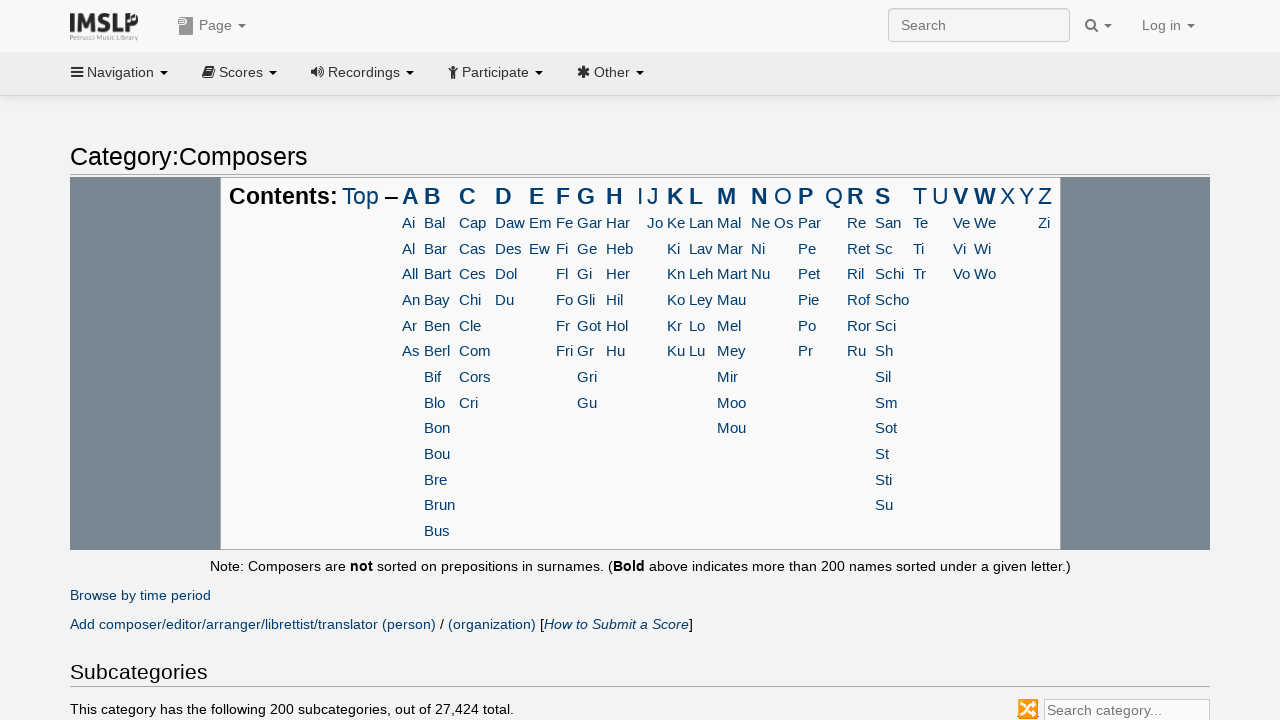

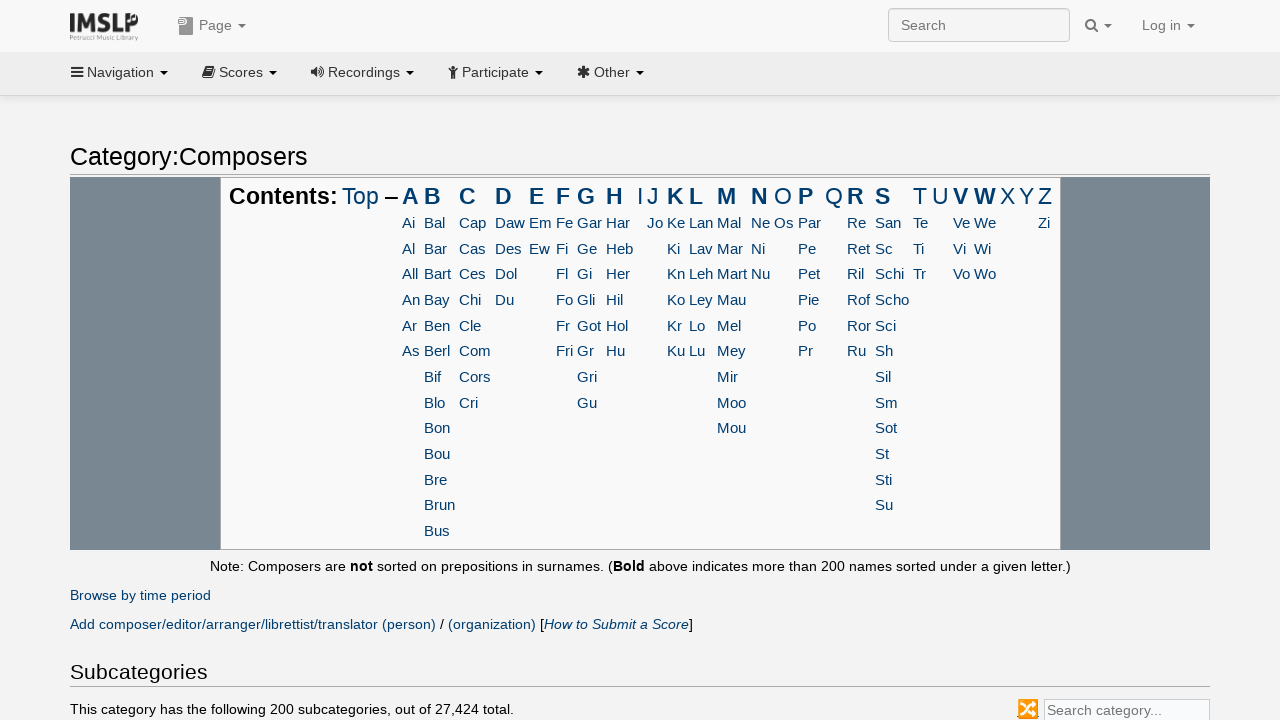